Clicks the 'My Dreams' button and verifies that it opens exactly 2 new browser tabs

Starting URL: https://arjitnigam.github.io/myDreams/index.html

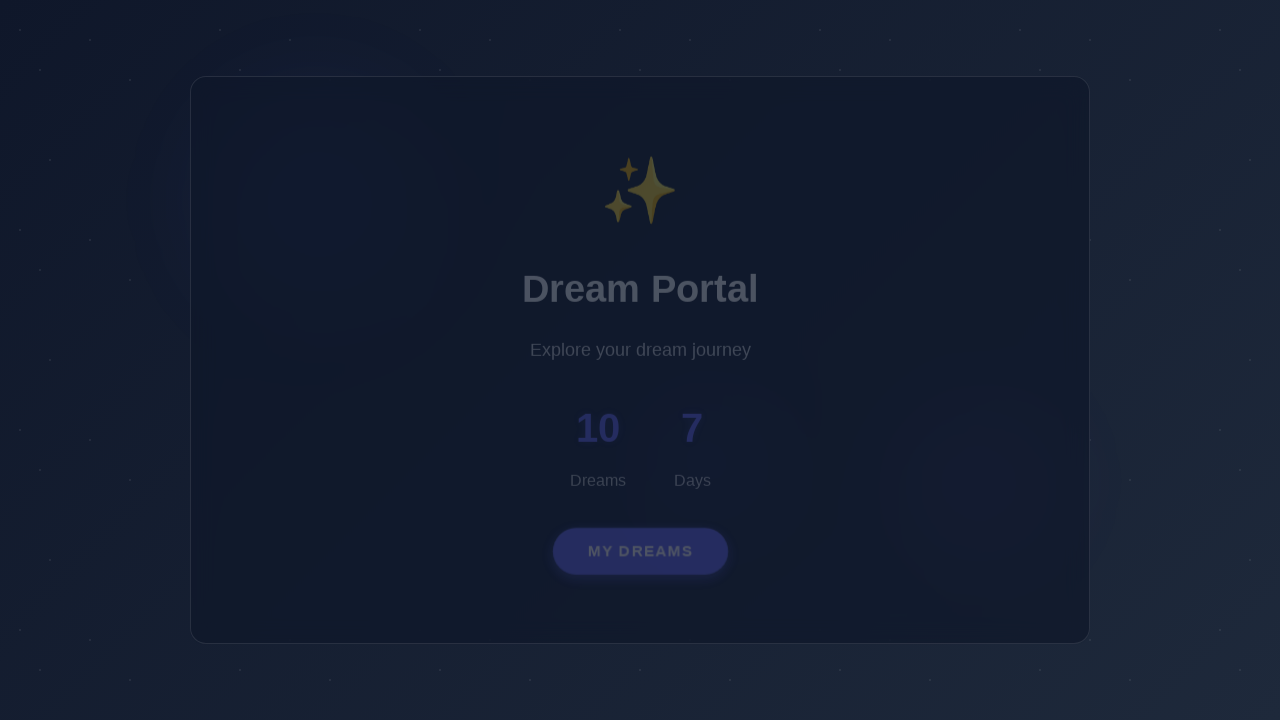

Waited 3 seconds for page to load completely
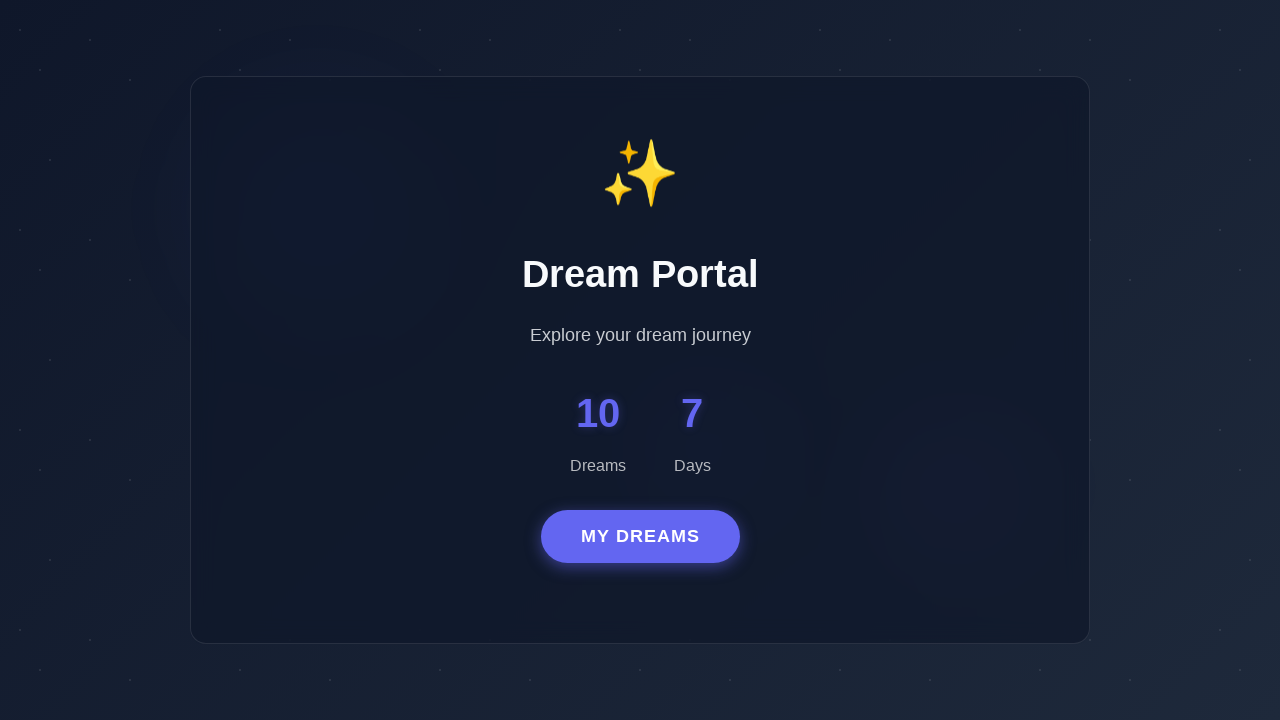

Captured initial page count
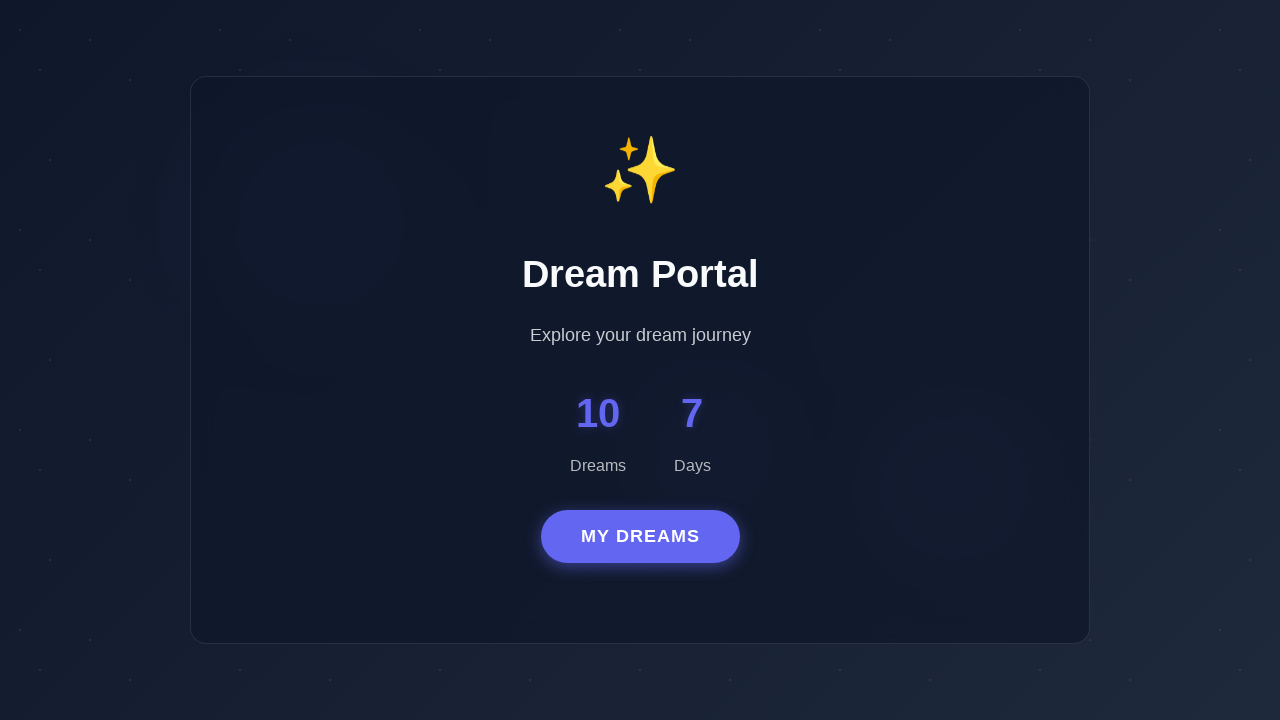

Clicked 'My Dreams' button at (640, 537) on button:has-text('My Dreams'), a:has-text('My Dreams'), [class*='dream']:has-text
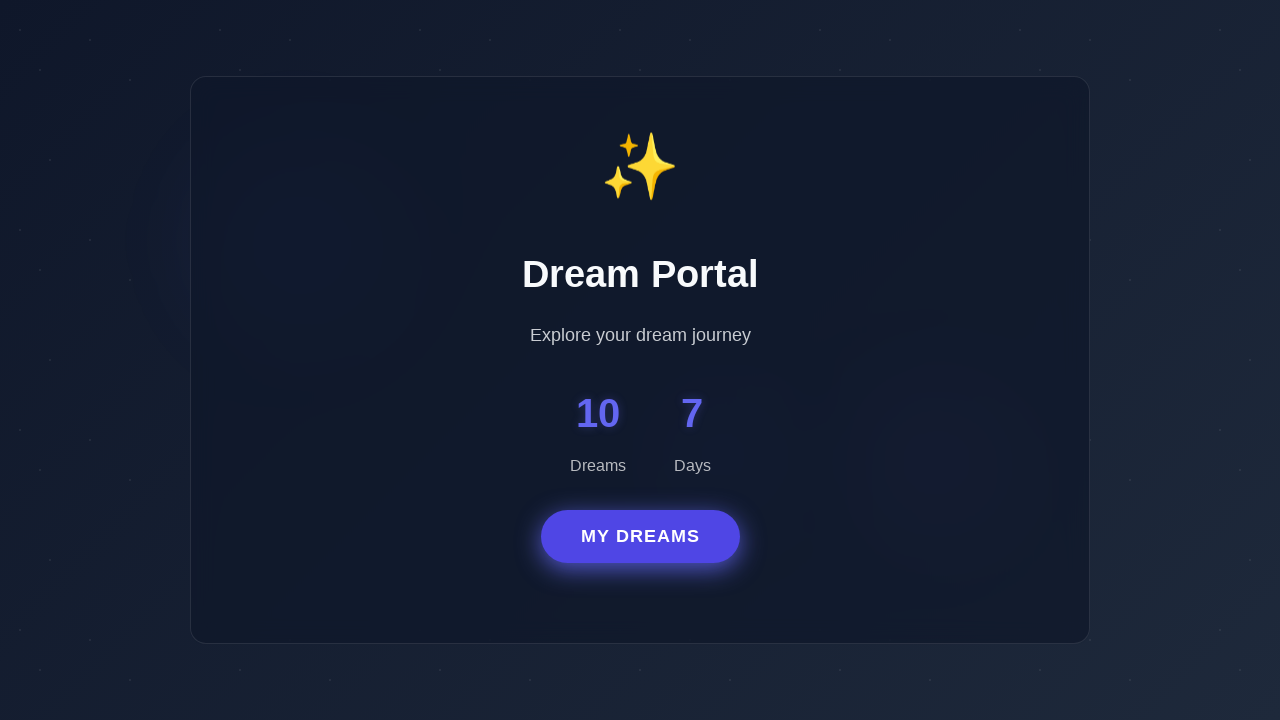

Waited 2 seconds for new tabs to open
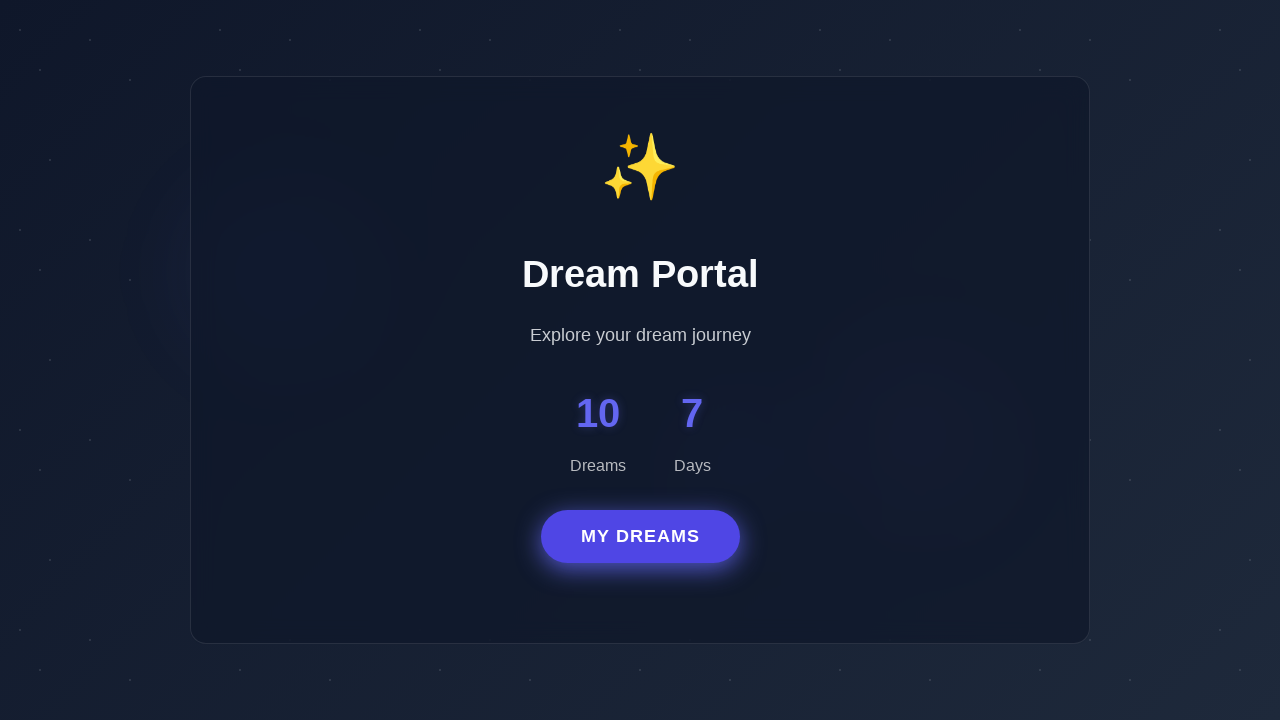

Captured all pages after click
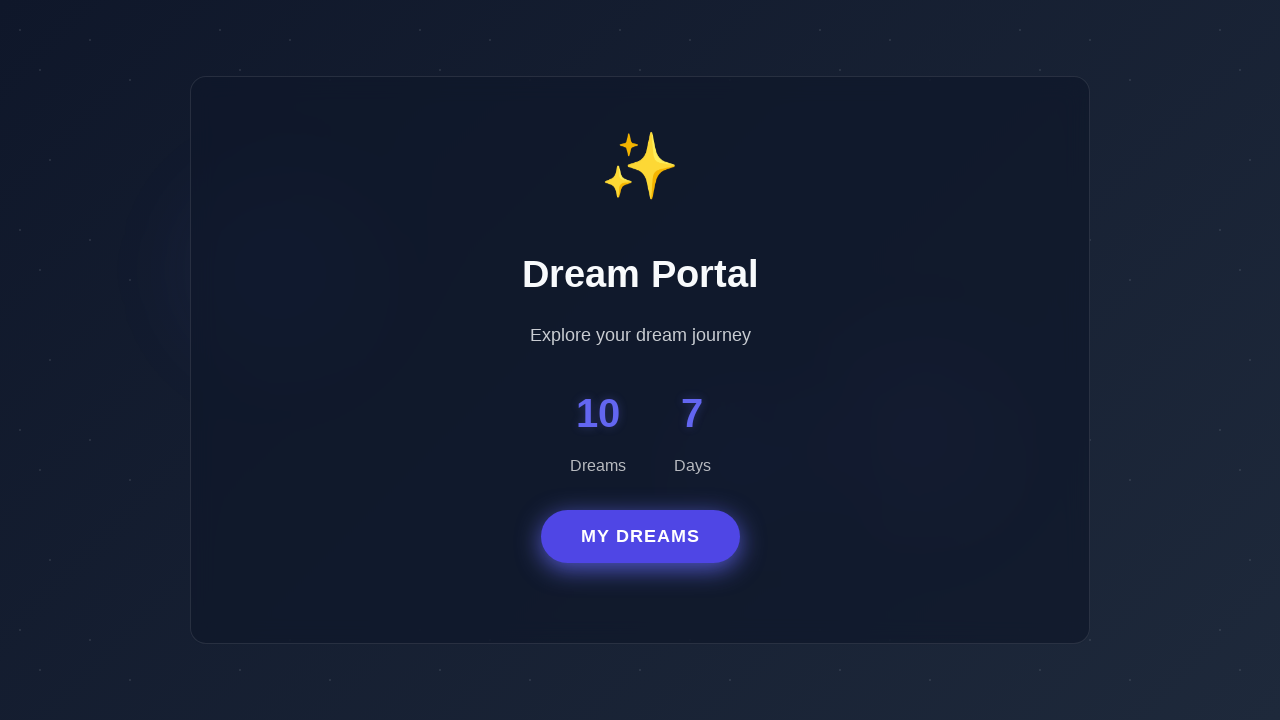

Verified that exactly 2 new tabs were opened (total tabs: 3)
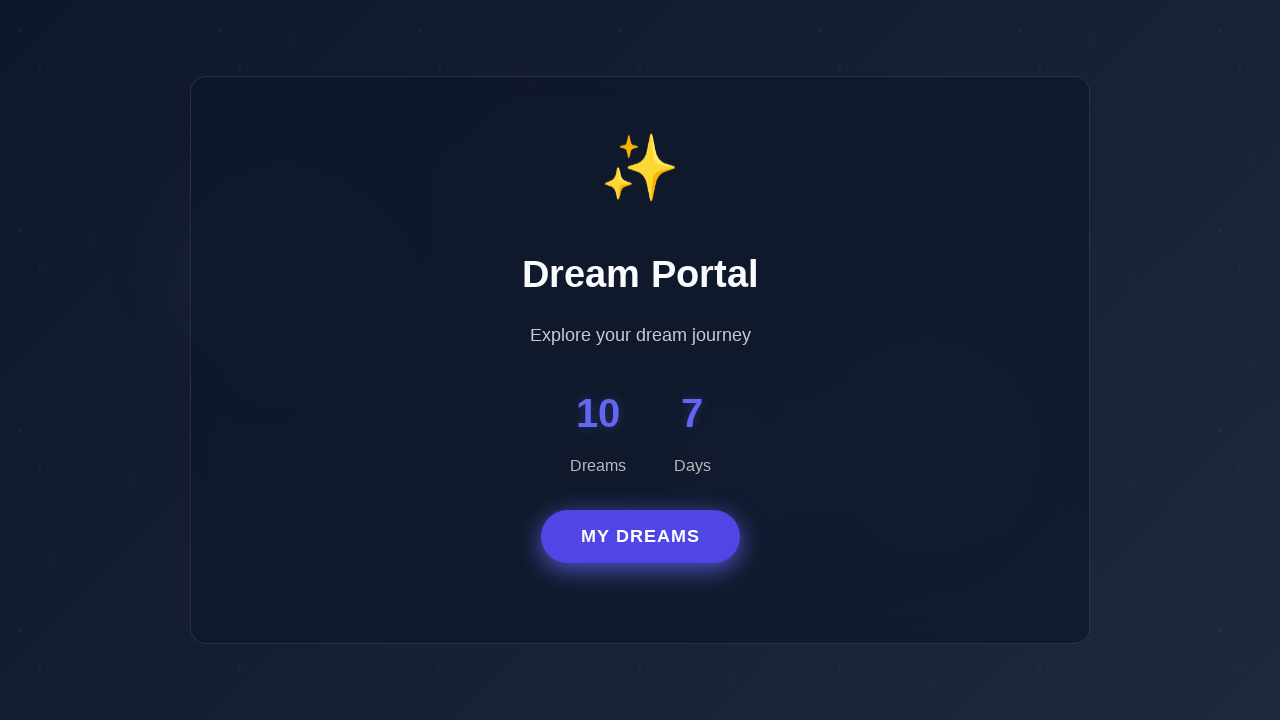

Identified opened tab with URL: dreams-diary.html
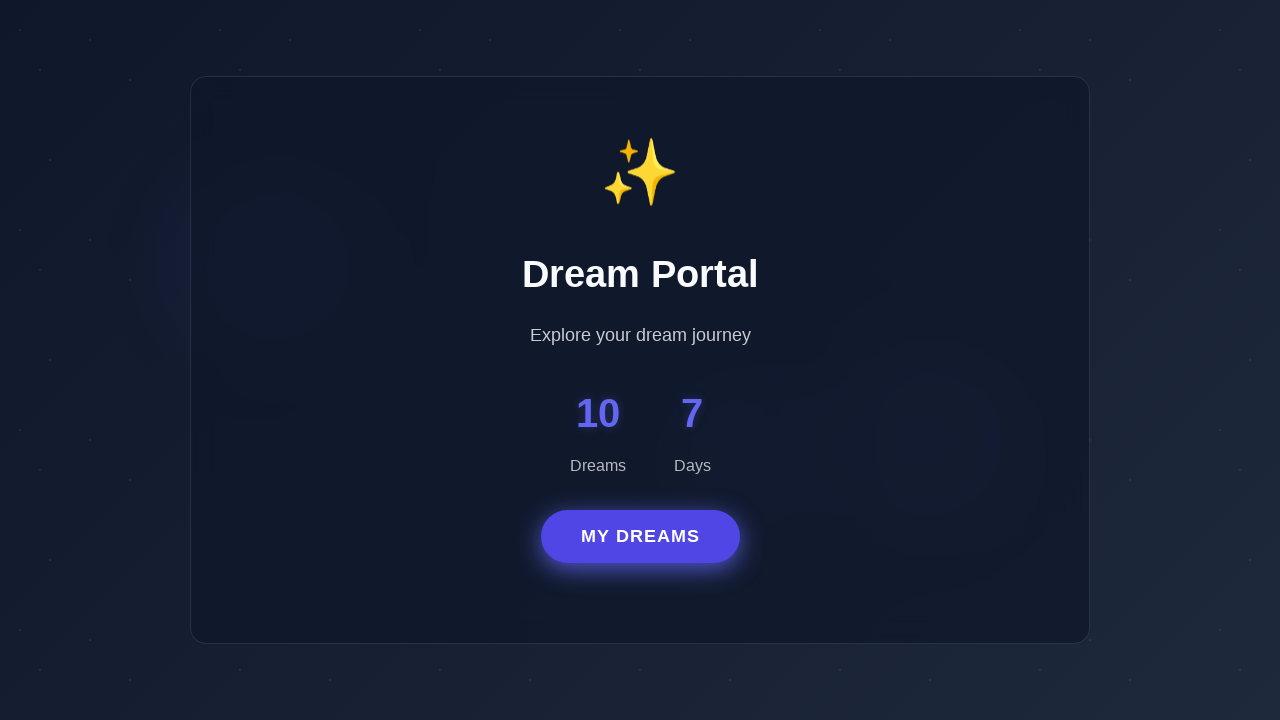

Identified opened tab with URL: dreams-total.html
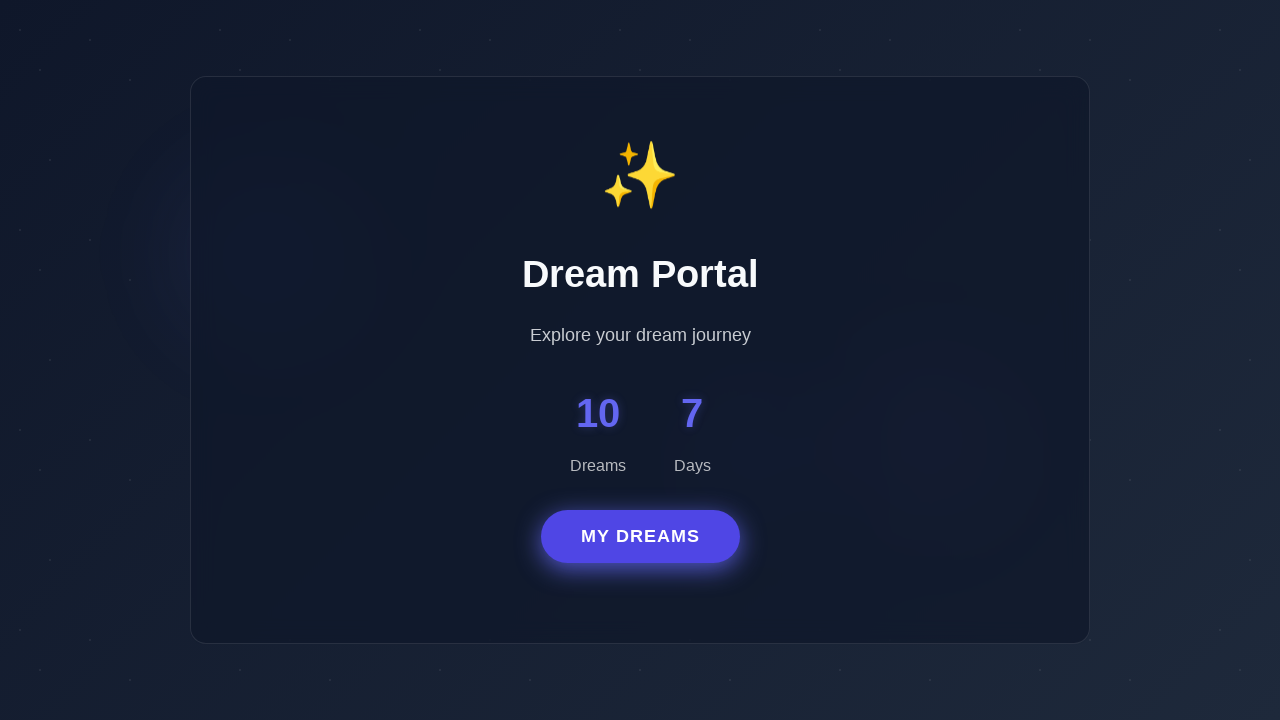

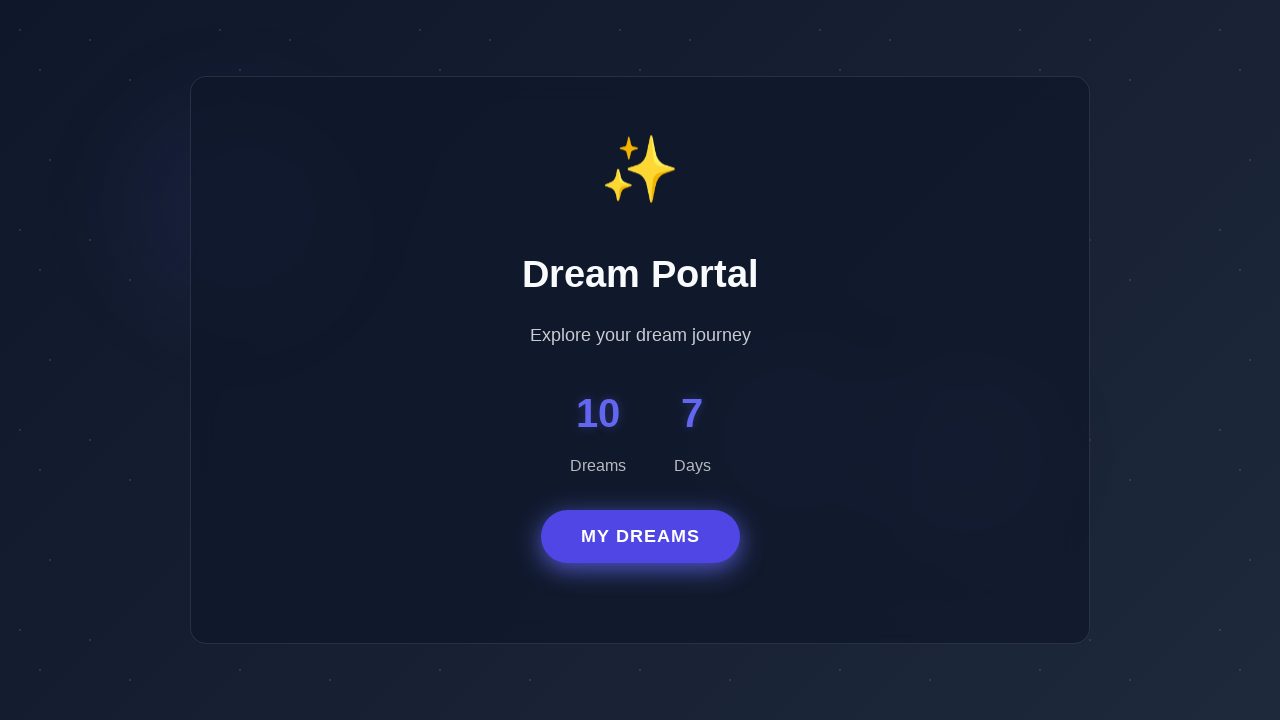